Tests the search functionality on Python.org by entering a search query and submitting the form

Starting URL: https://www.python.org

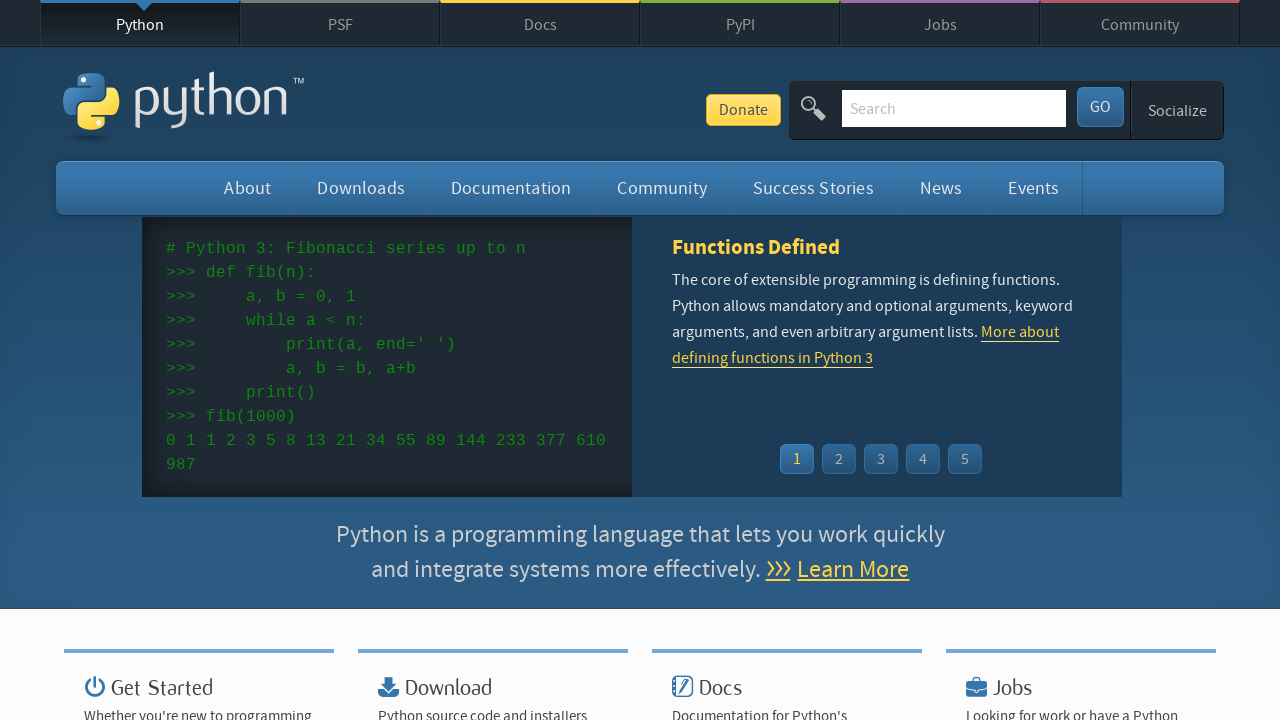

Filled search field with 'getting started with python' on #id-search-field
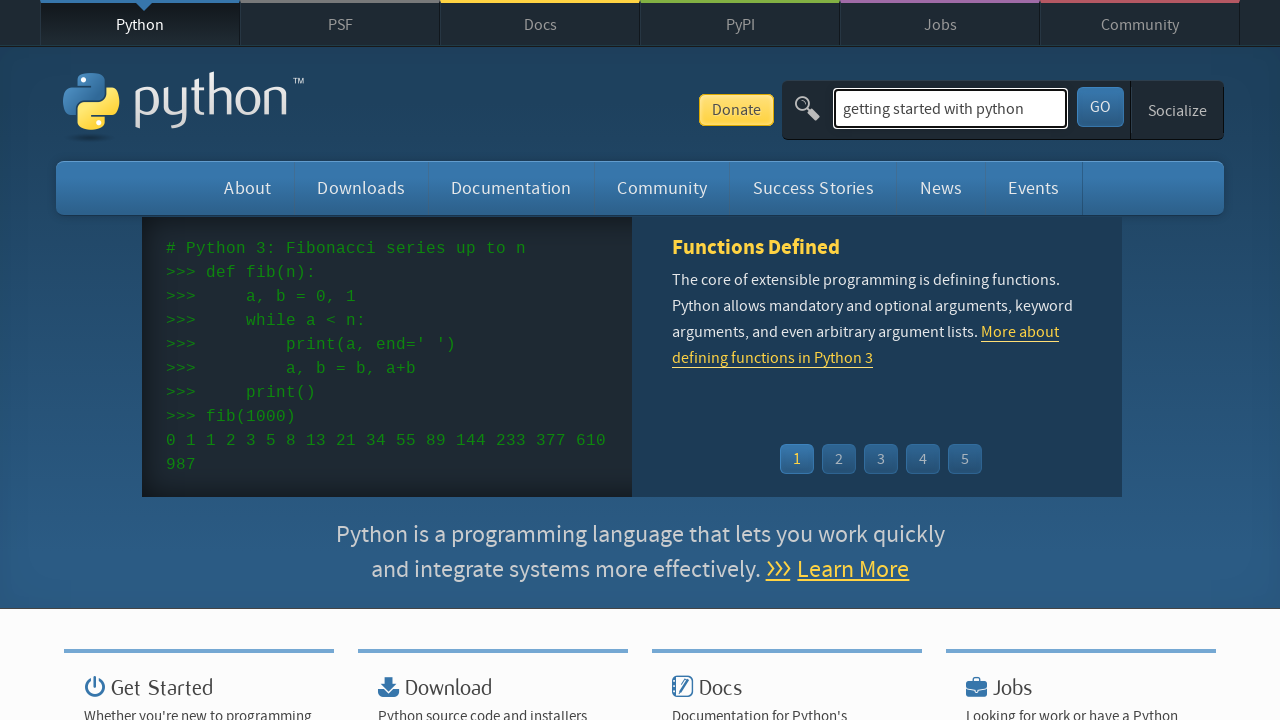

Pressed Enter to submit the search form on #id-search-field
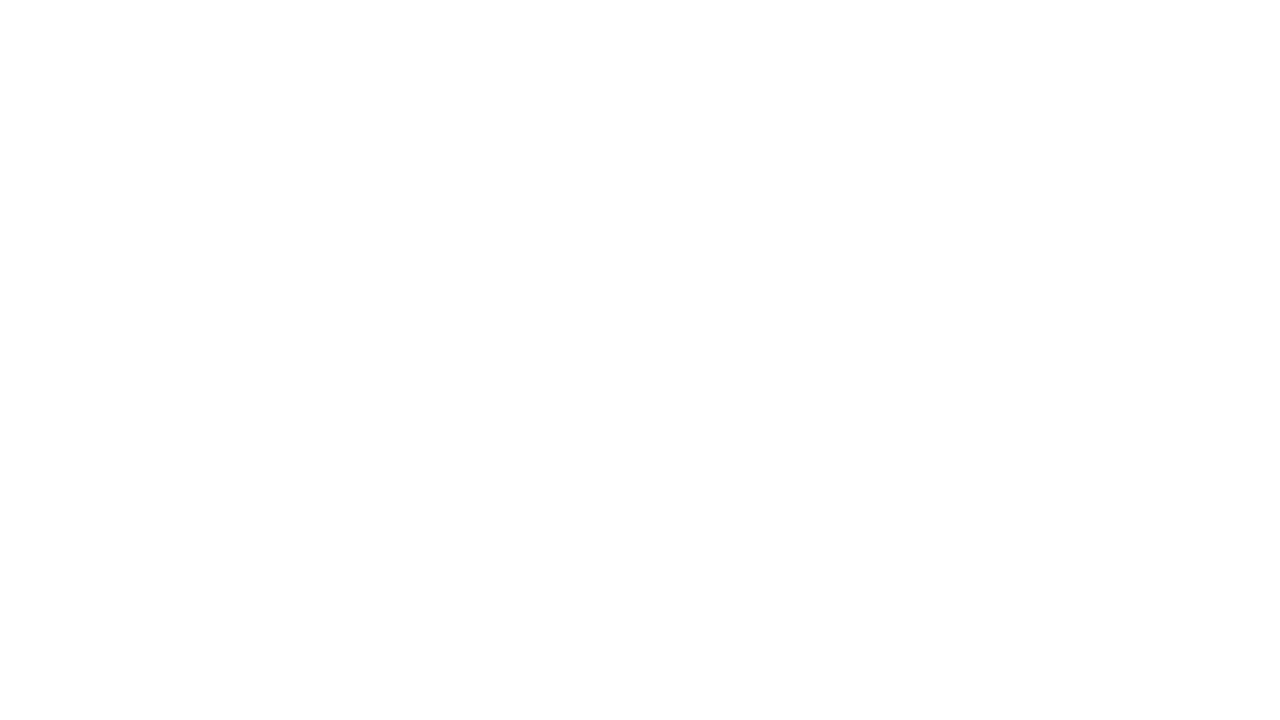

Search results page loaded successfully
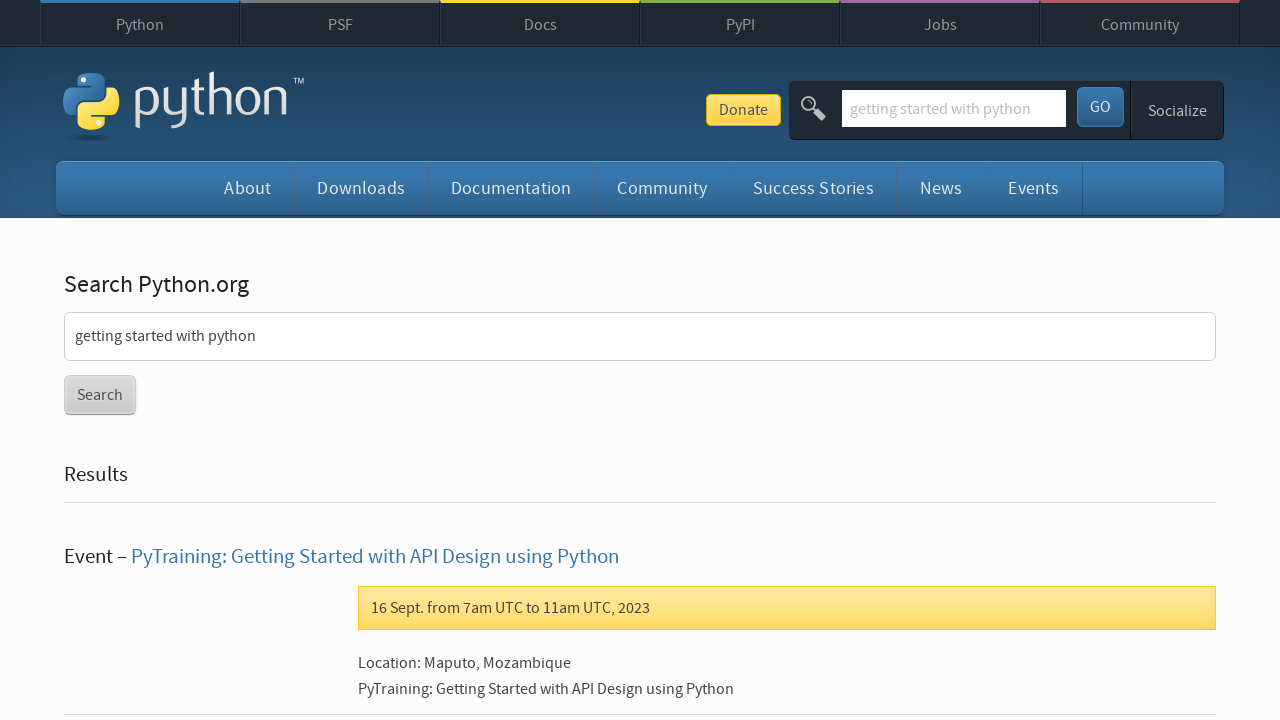

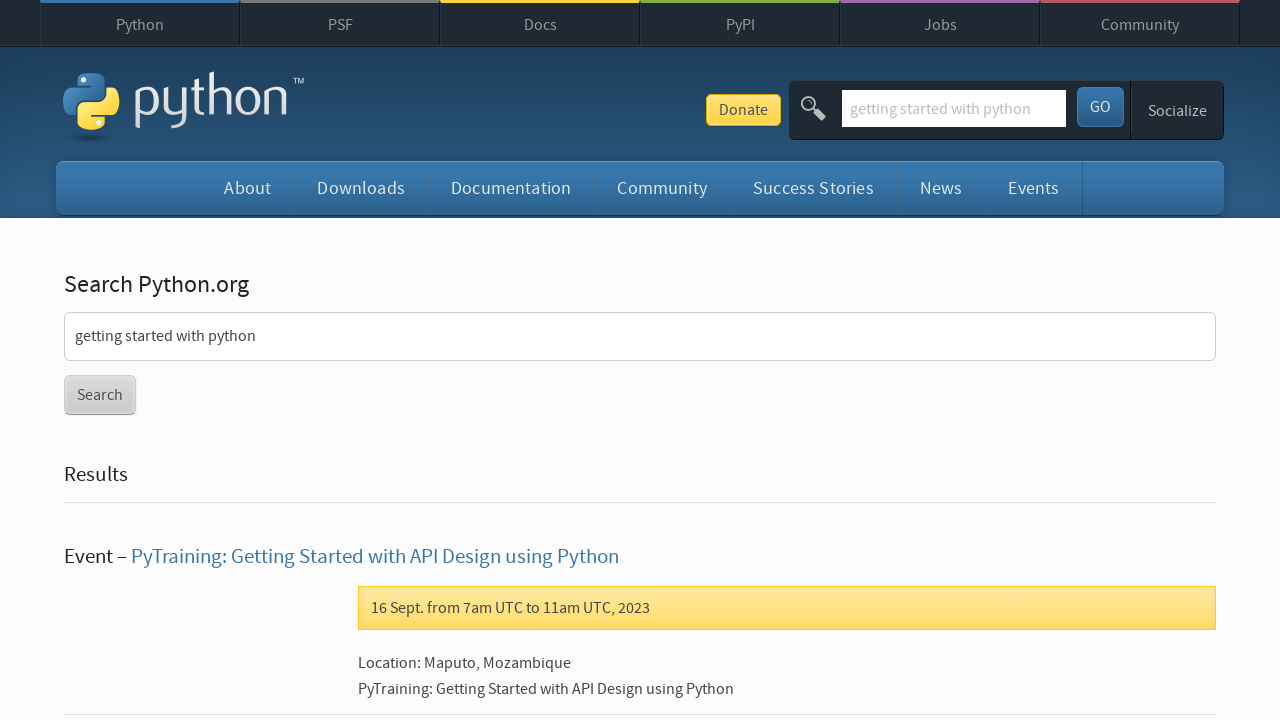